Tests drag and drop functionality using a manual sequence of click-and-hold, move, and release actions to drag an element to a target.

Starting URL: https://jqueryui.com/droppable

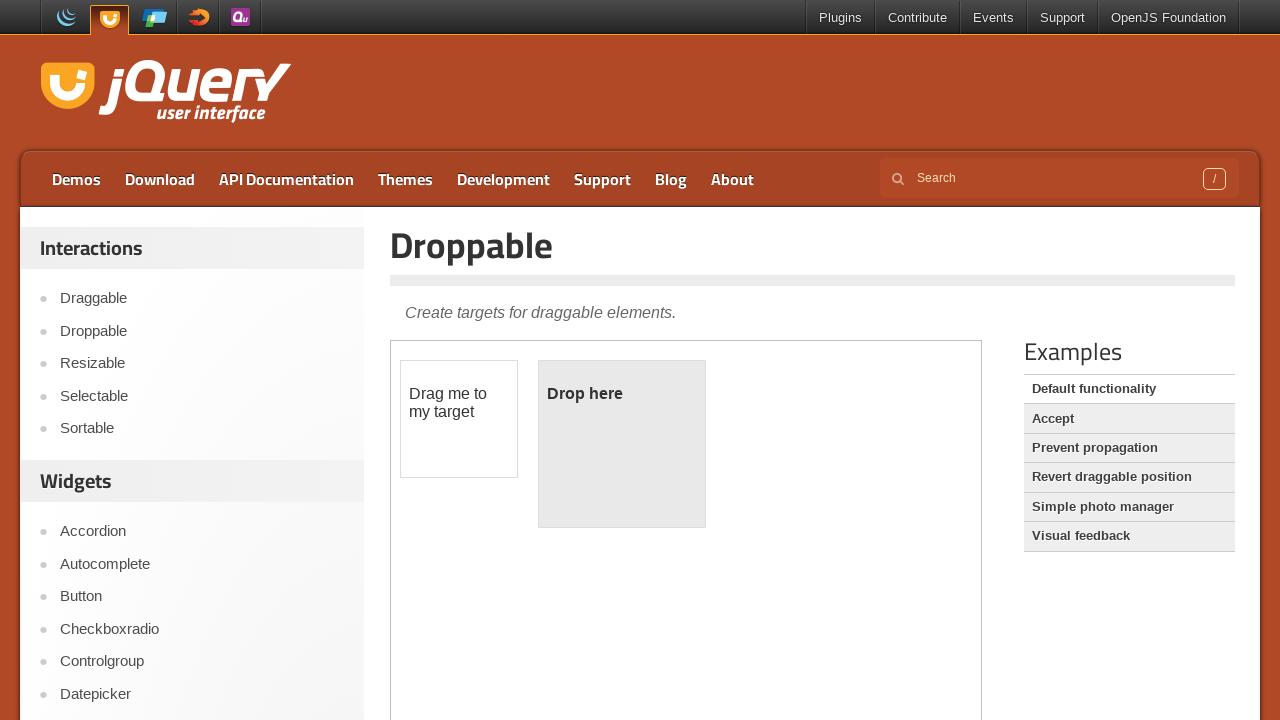

Located iframe containing drag and drop elements
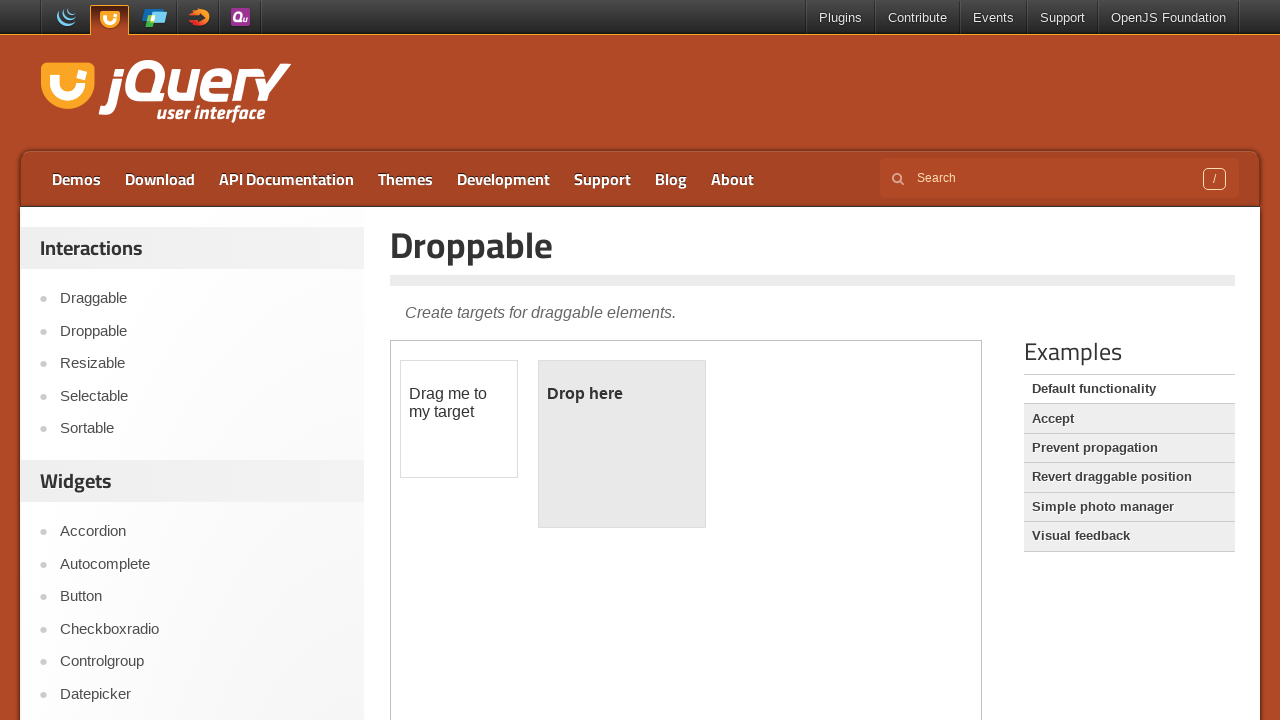

Located draggable source element
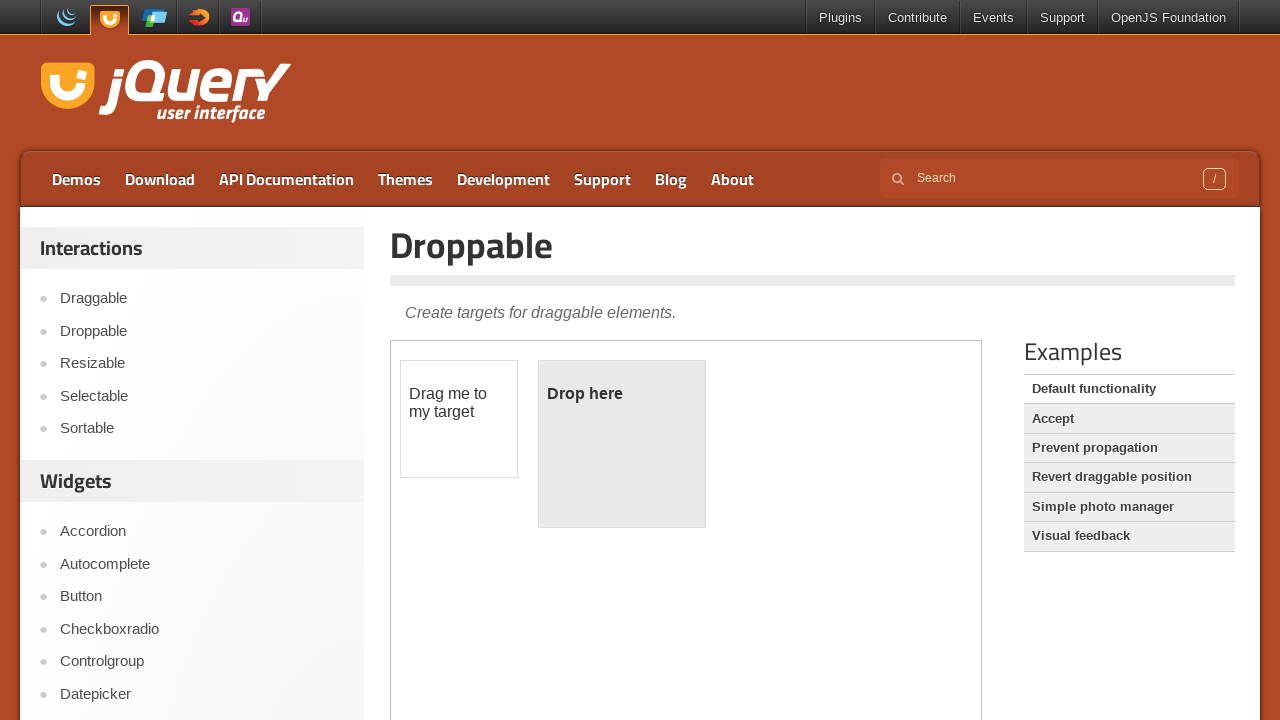

Located droppable target element
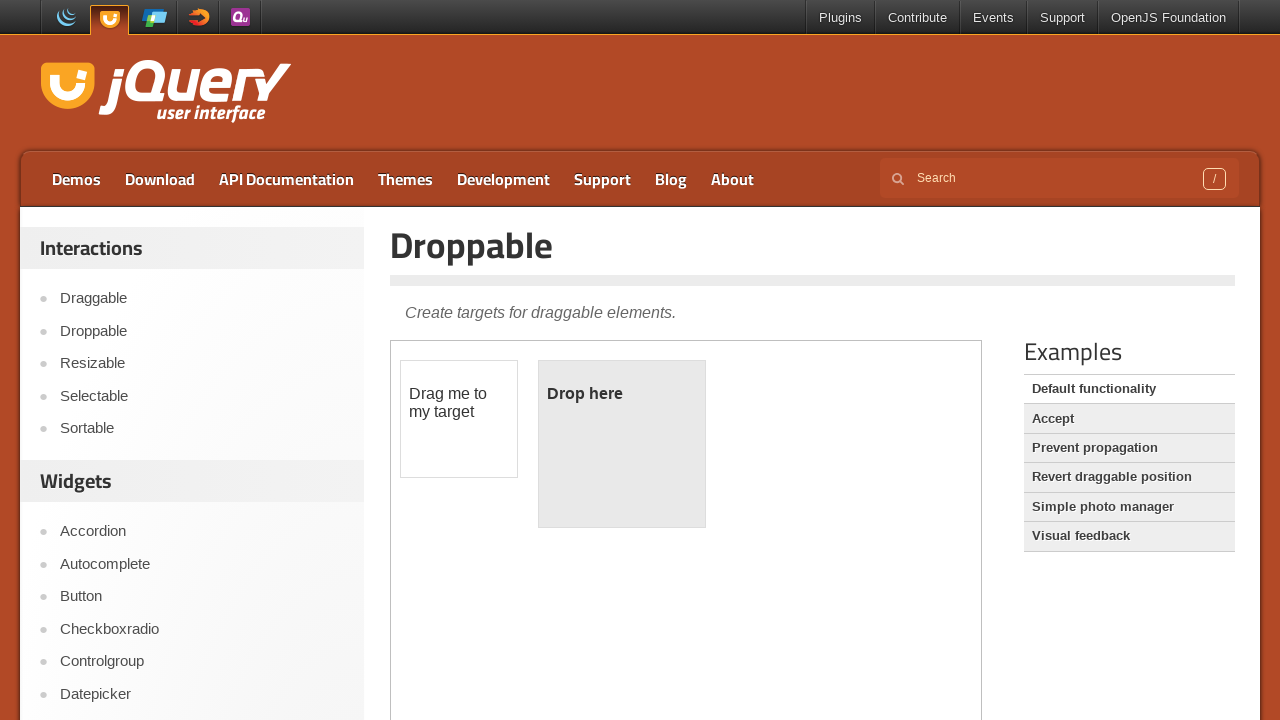

Dragged source element to target element at (622, 444)
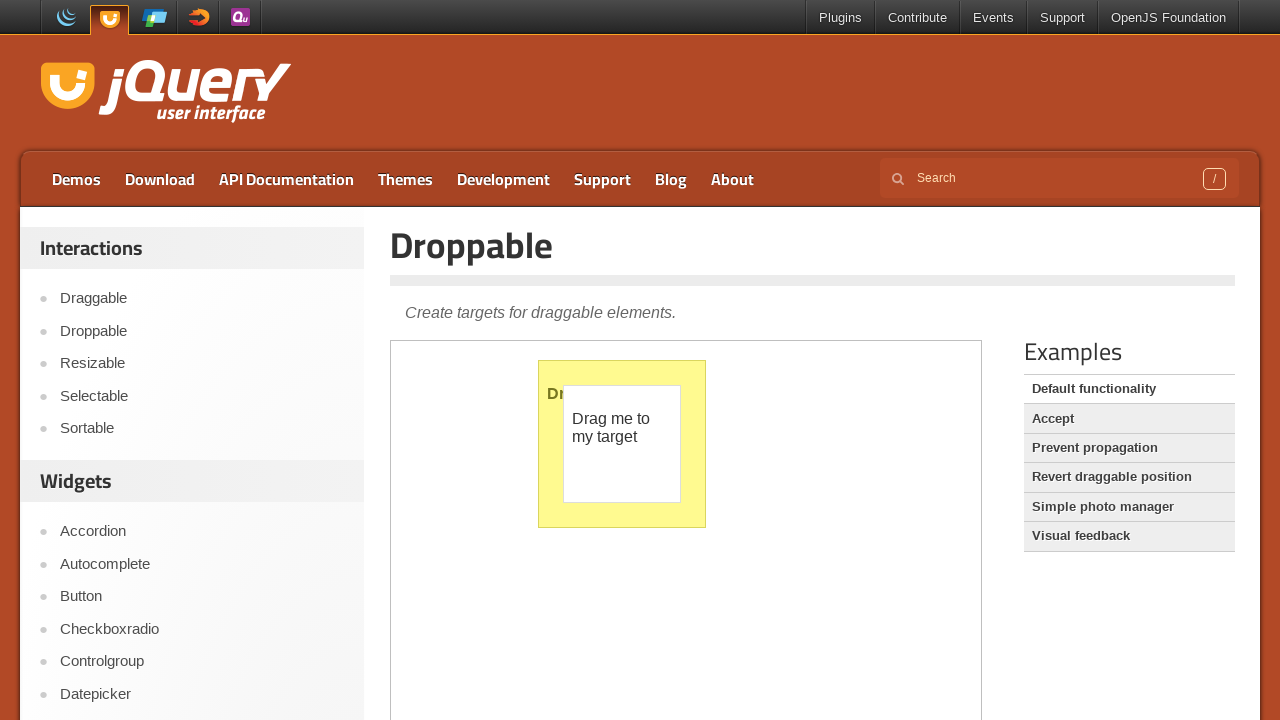

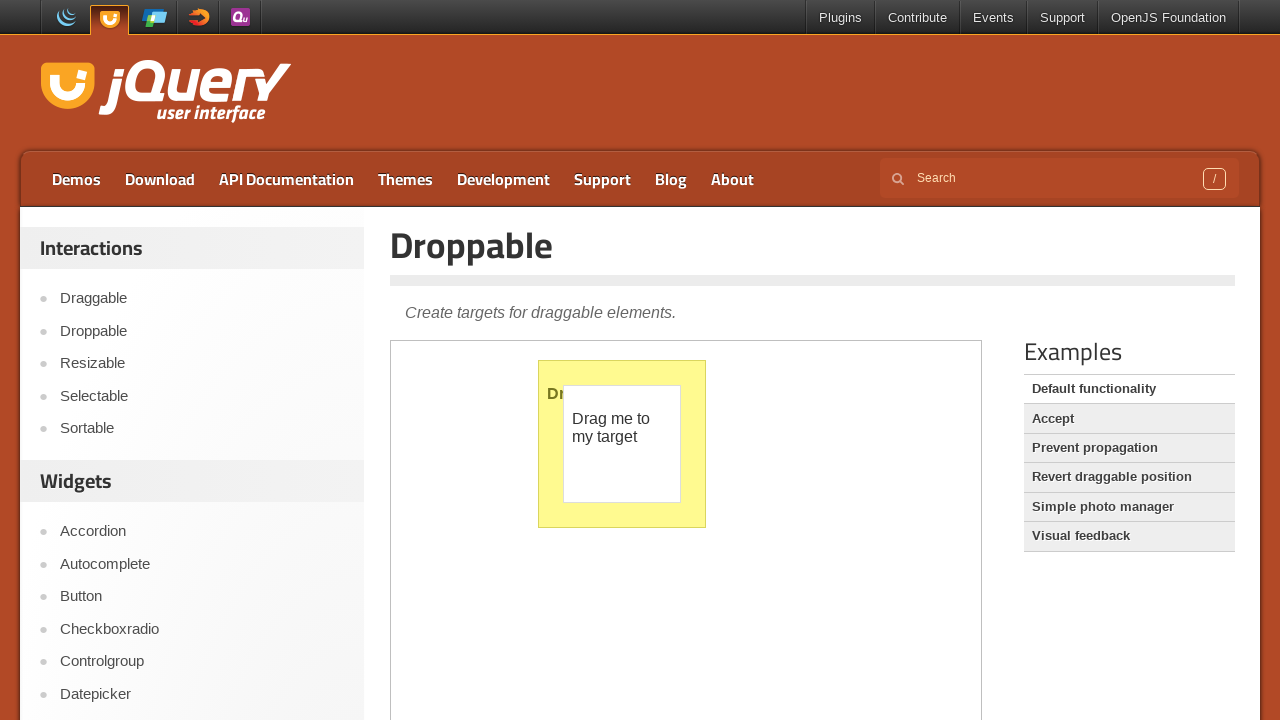